Tests navigation on Bank of America website by clicking on the "Wealth Management" link

Starting URL: https://www.bankofamerica.com

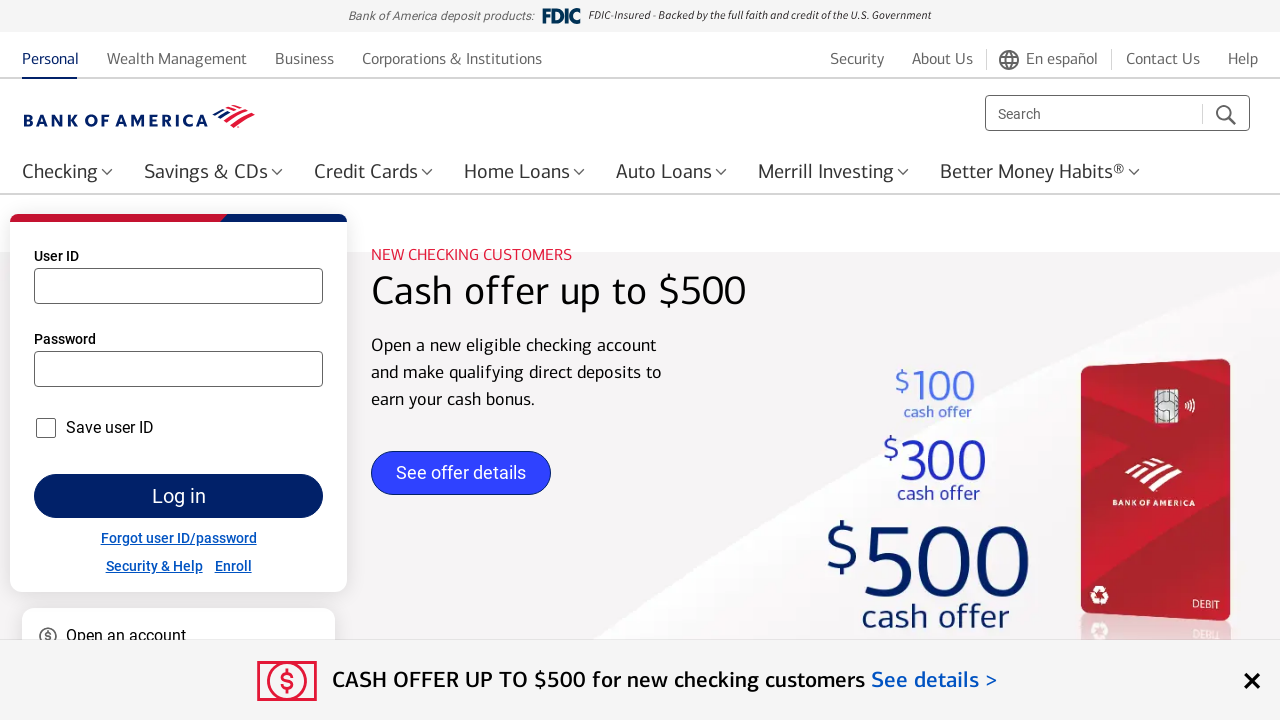

Navigated to Bank of America website
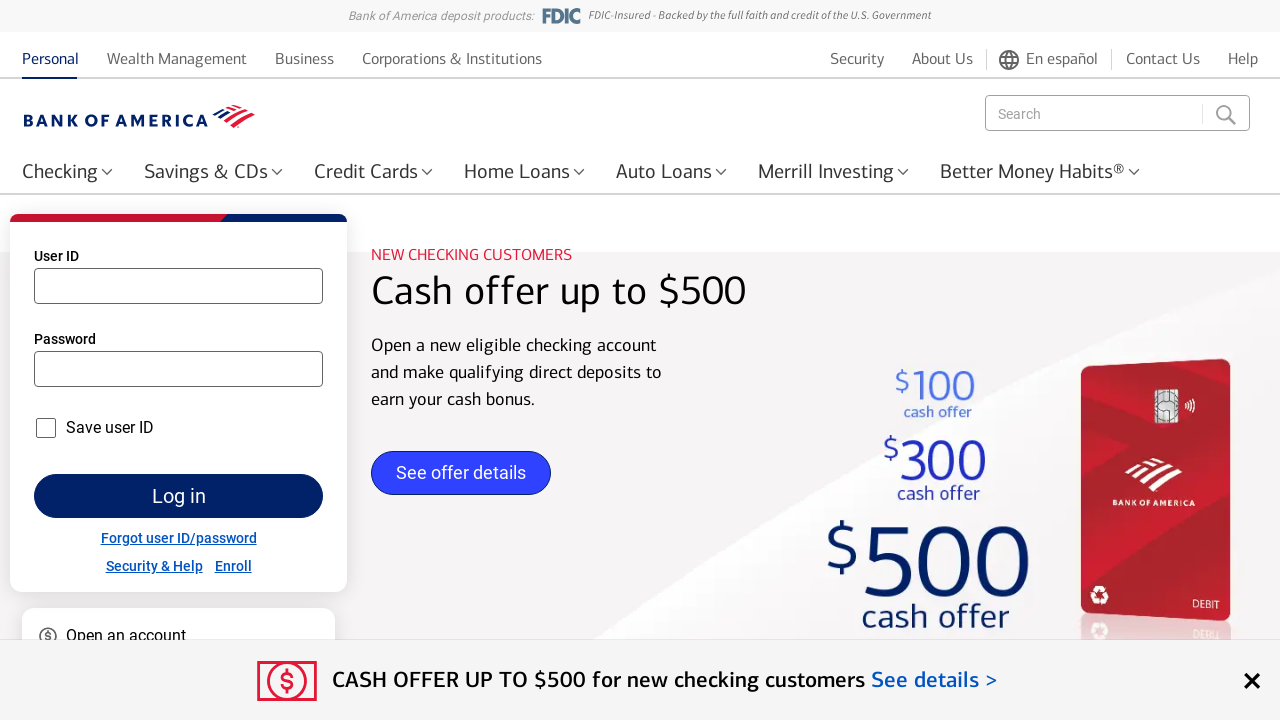

Clicked on the Wealth Management link at (177, 58) on text=Wealth Management
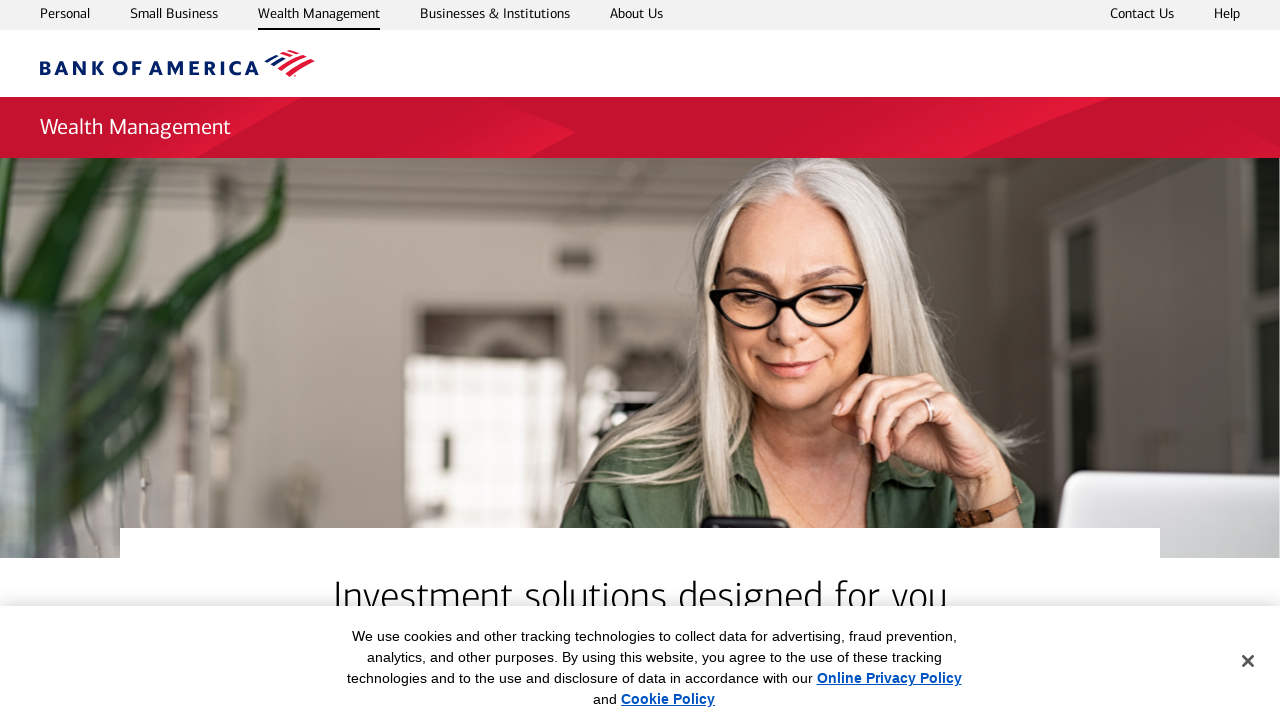

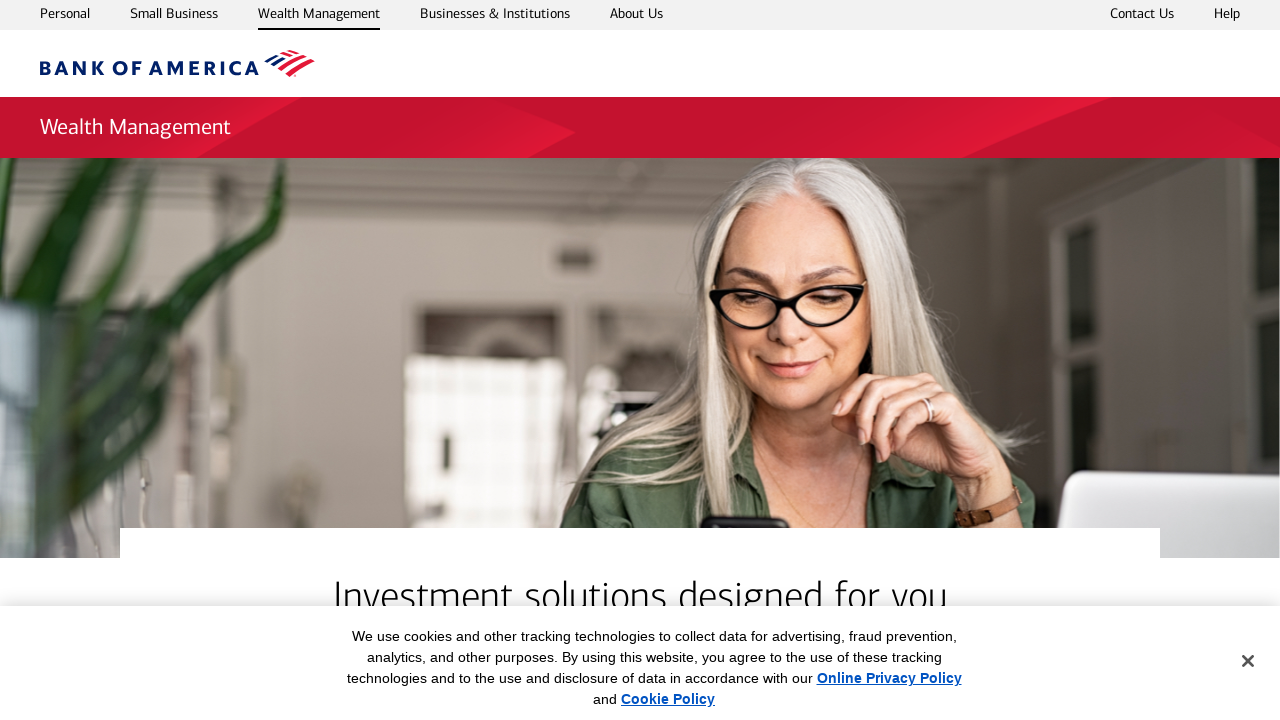